Tests a Hebrew mortgage calculator by filling in loan amount, interest rate, loan term, and CPI rate fields, then navigating to view the amortization table.

Starting URL: https://mashcantaman.co.il/%D7%9E%D7%97%D7%A9%D7%91%D7%95%D7%9F-%D7%9E%D7%A9%D7%9B%D7%A0%D7%AA%D7%90/

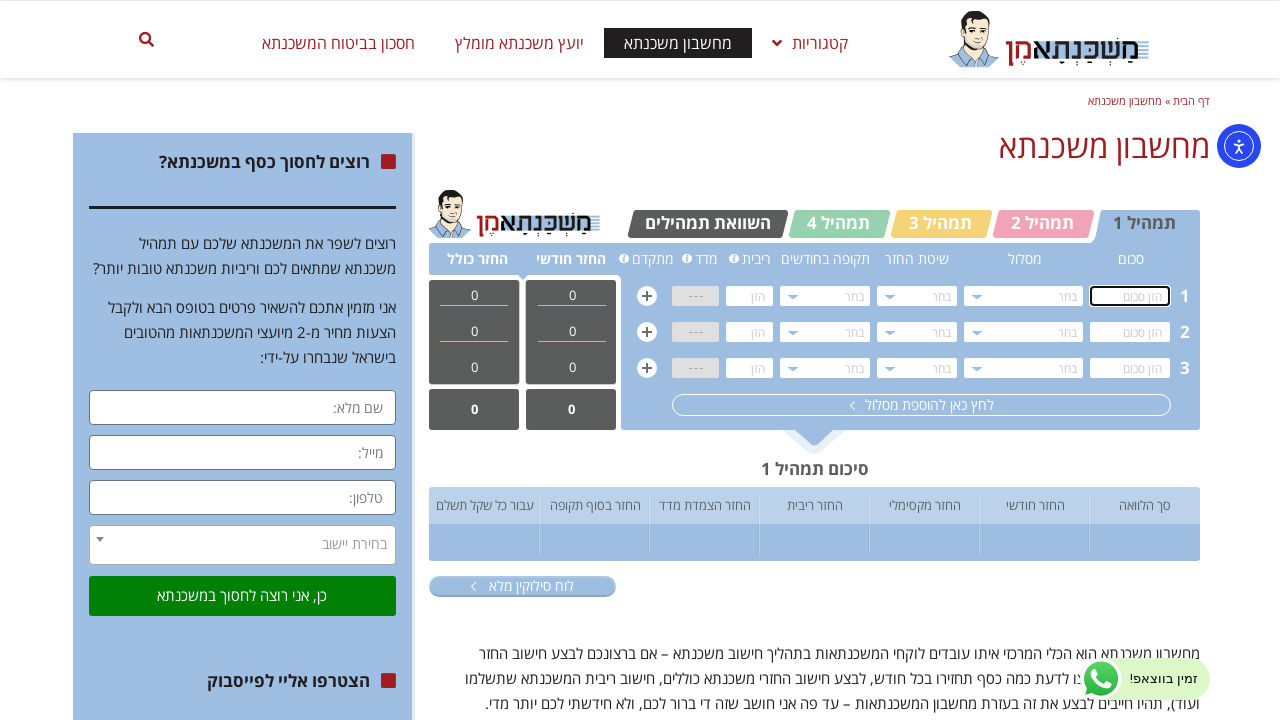

Calculator element loaded
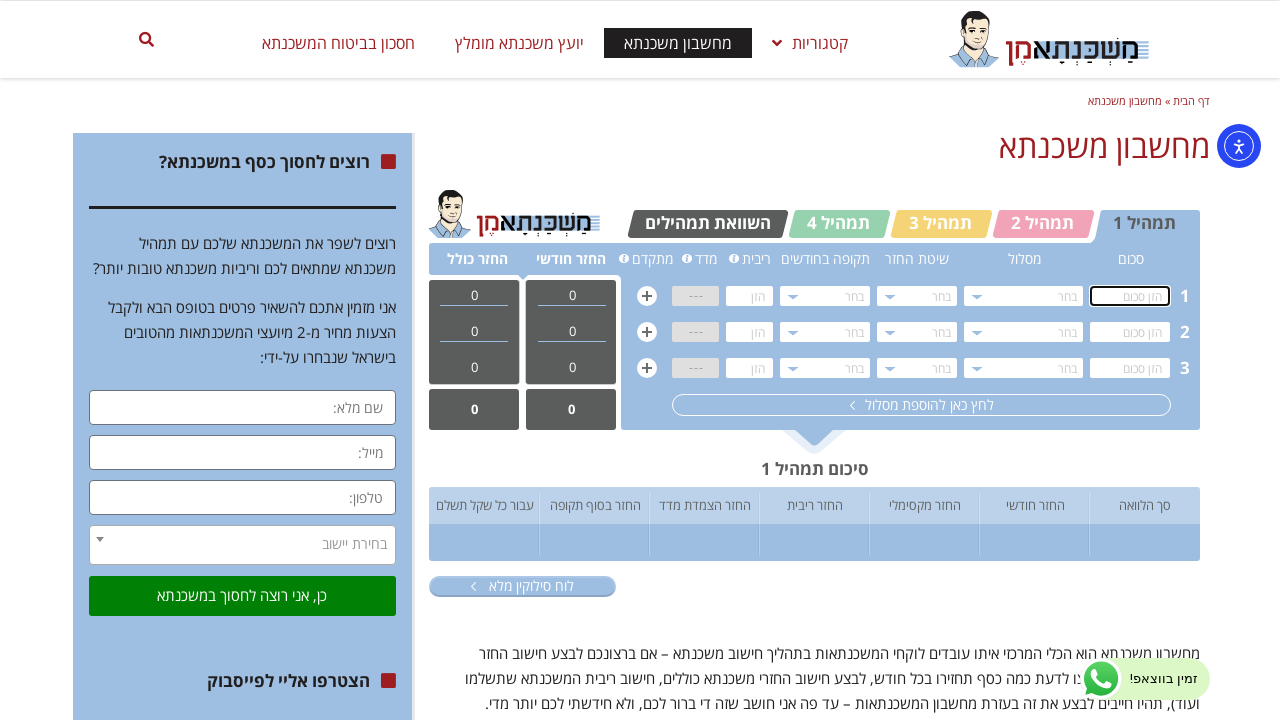

Waited for Vue.js rendering
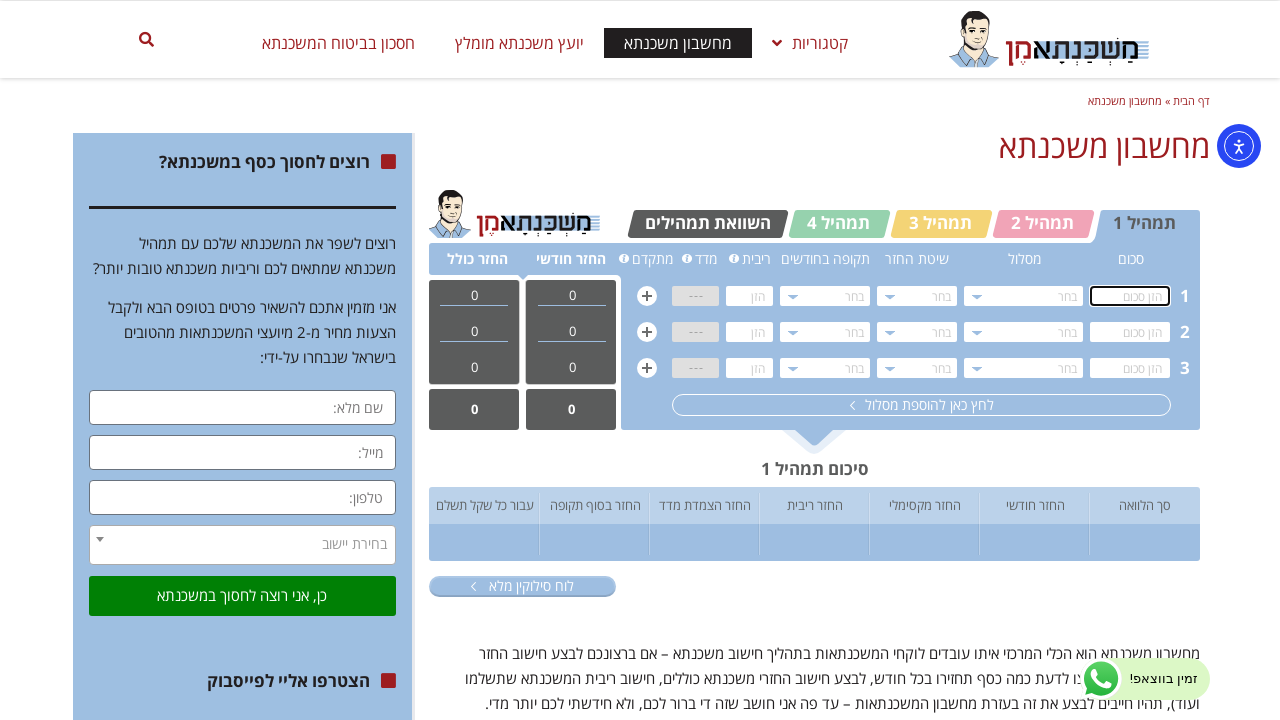

Clicked first tab (תמהיל 1)
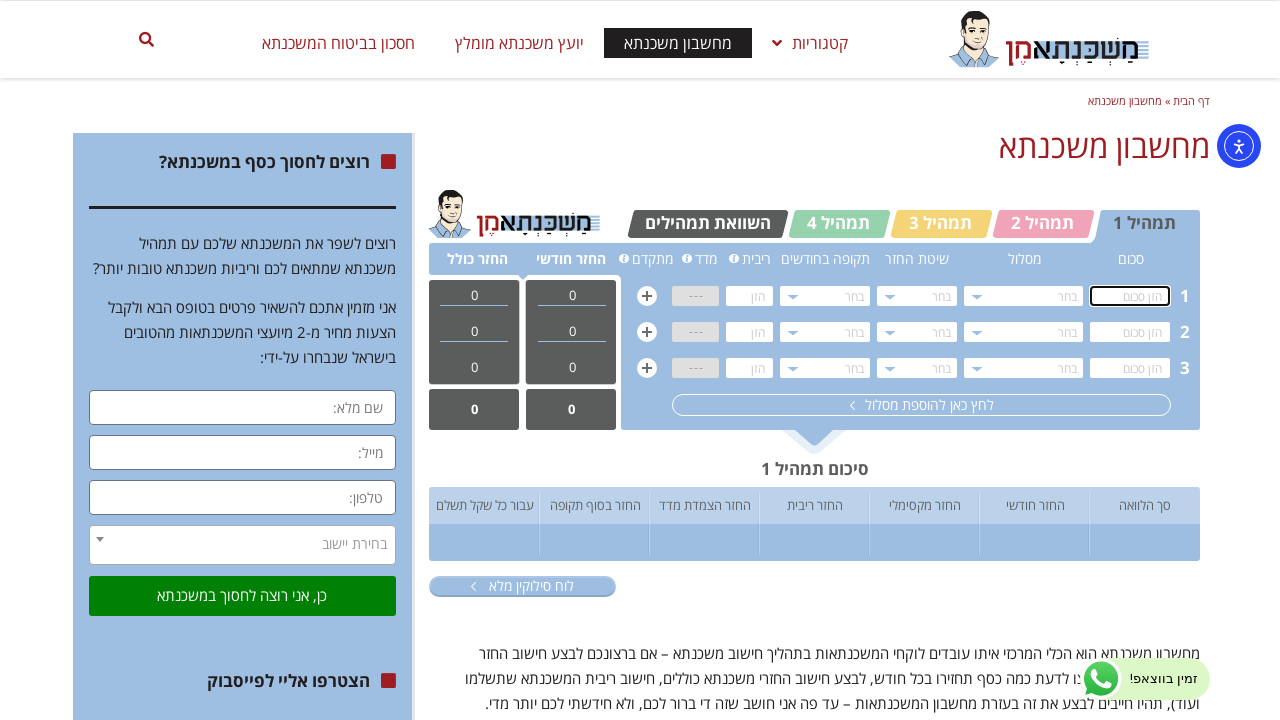

Waited for tab content to render
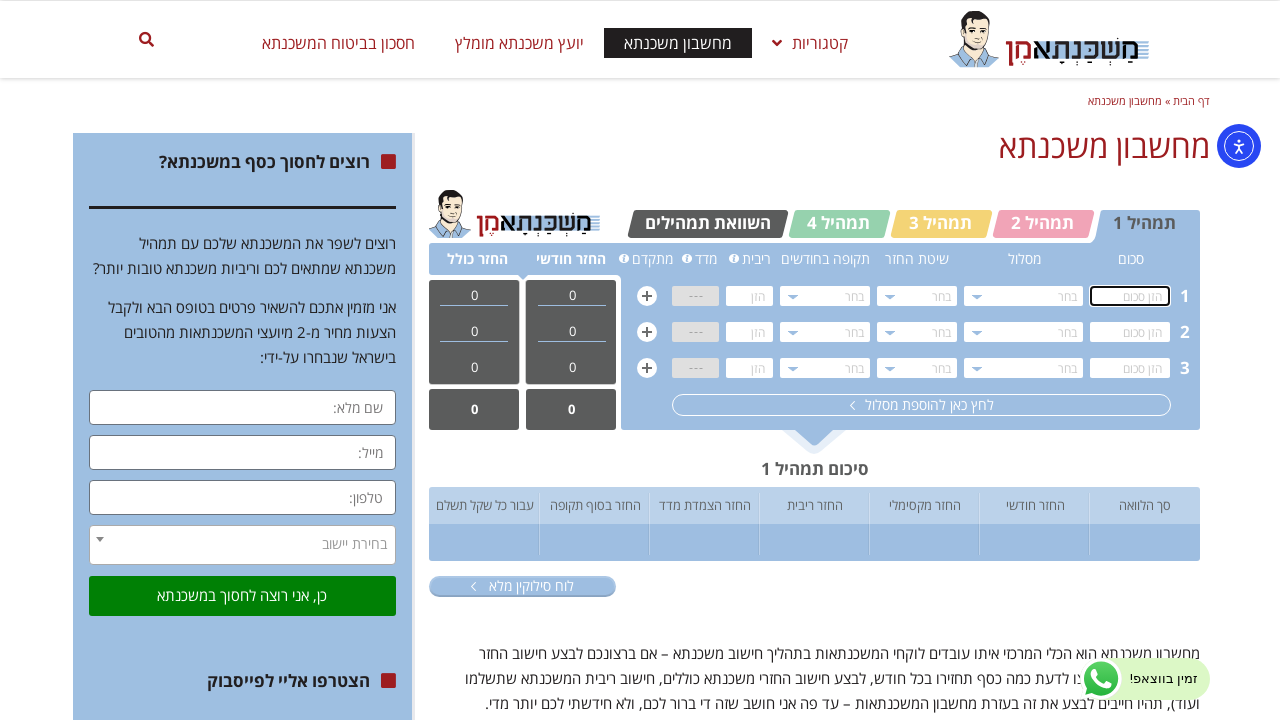

Filled loan amount field with 1,500,000 NIS
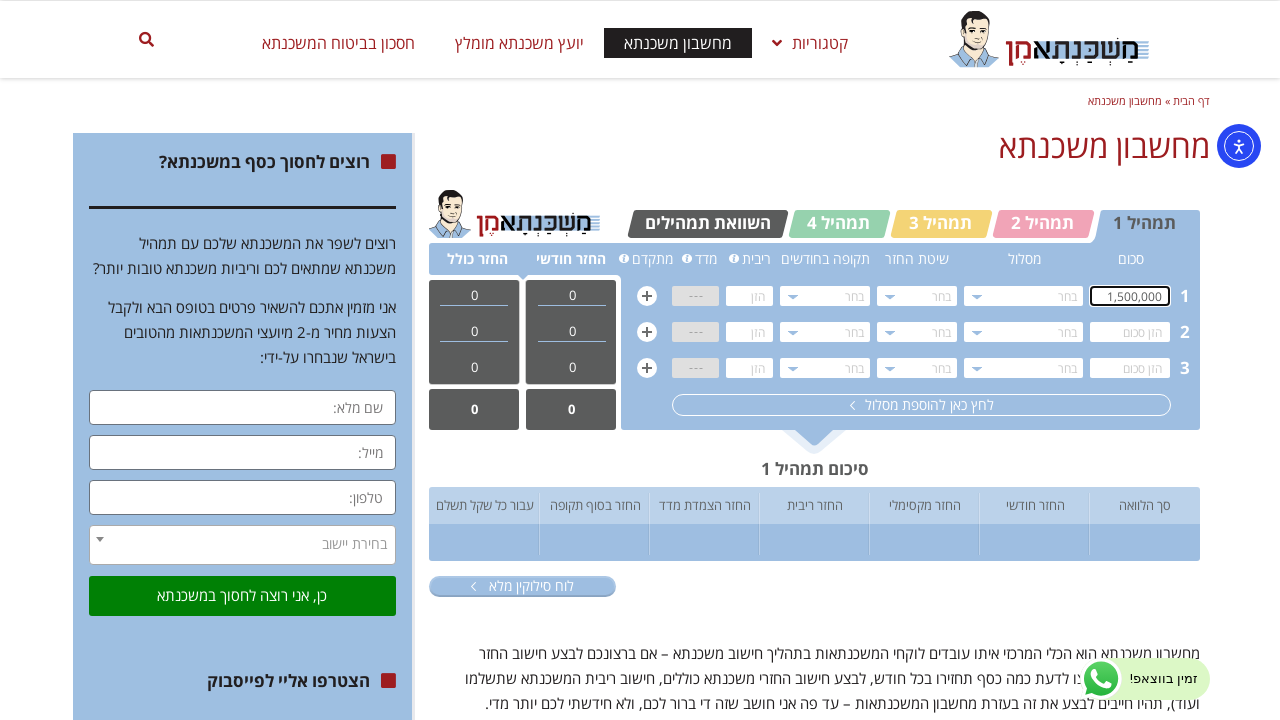

Filled interest rate field with 4.2%
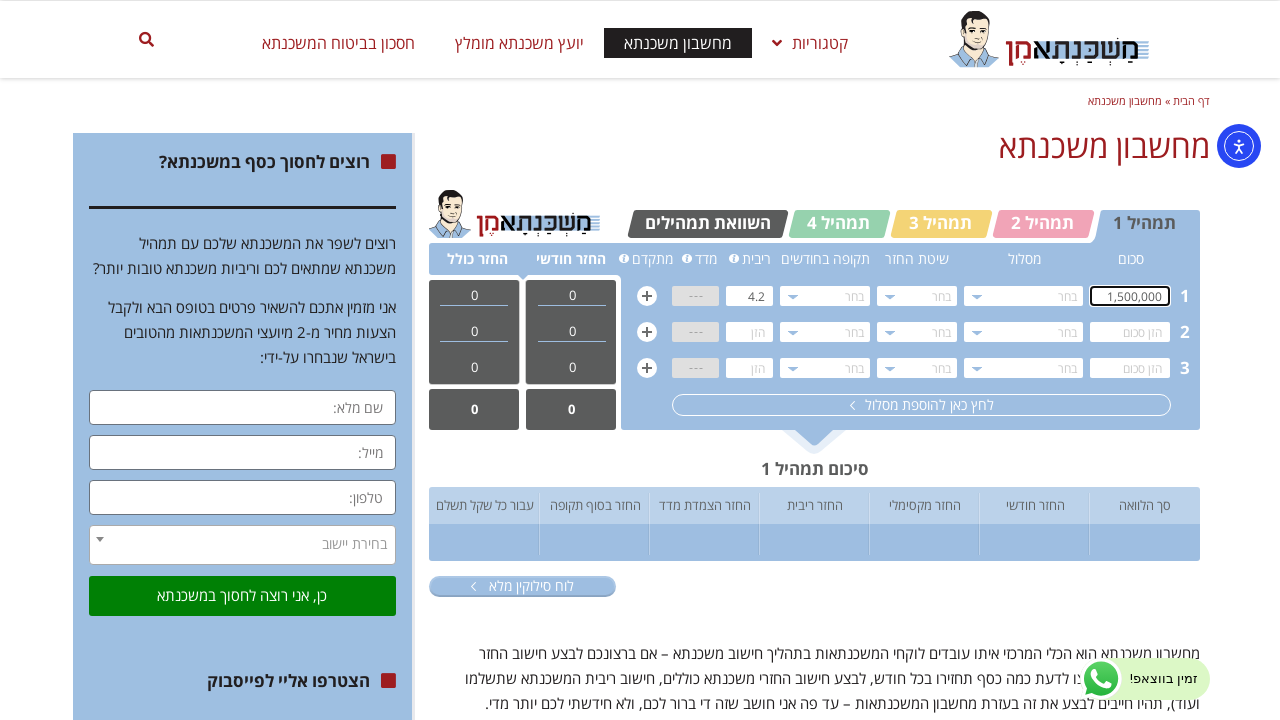

Filled loan term field with 25 years
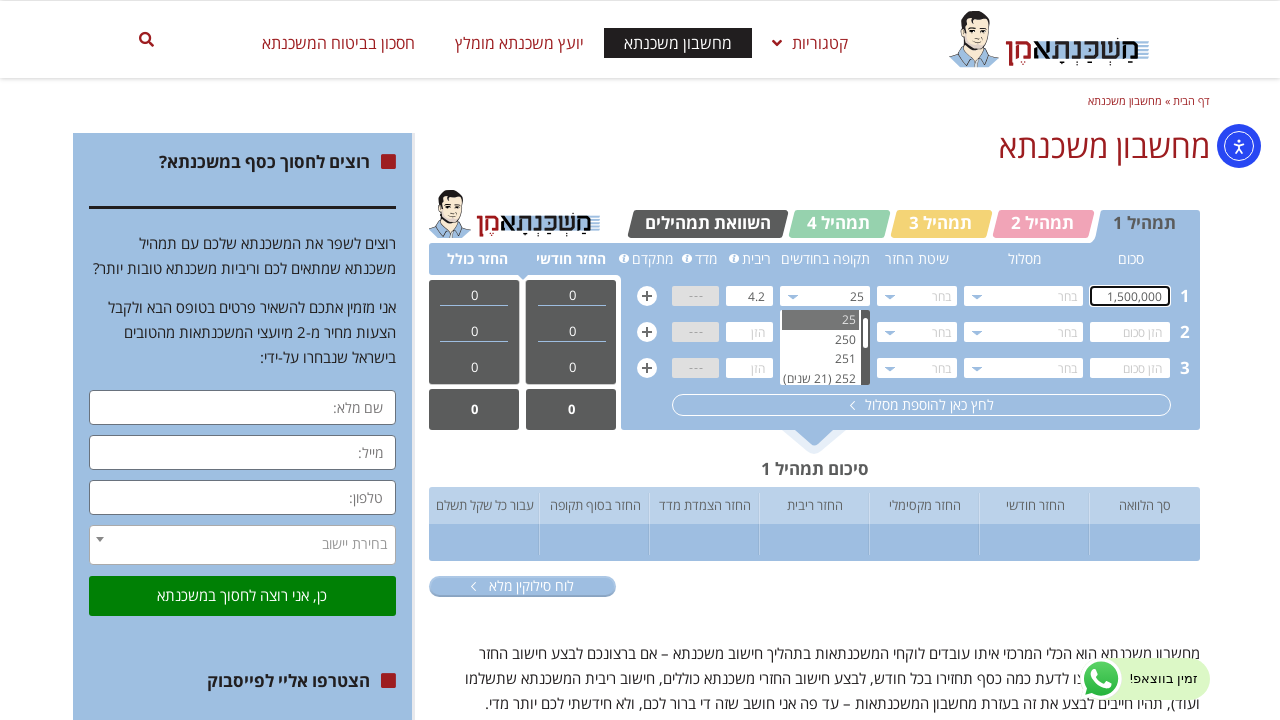

Filled CPI rate field with 2.5%
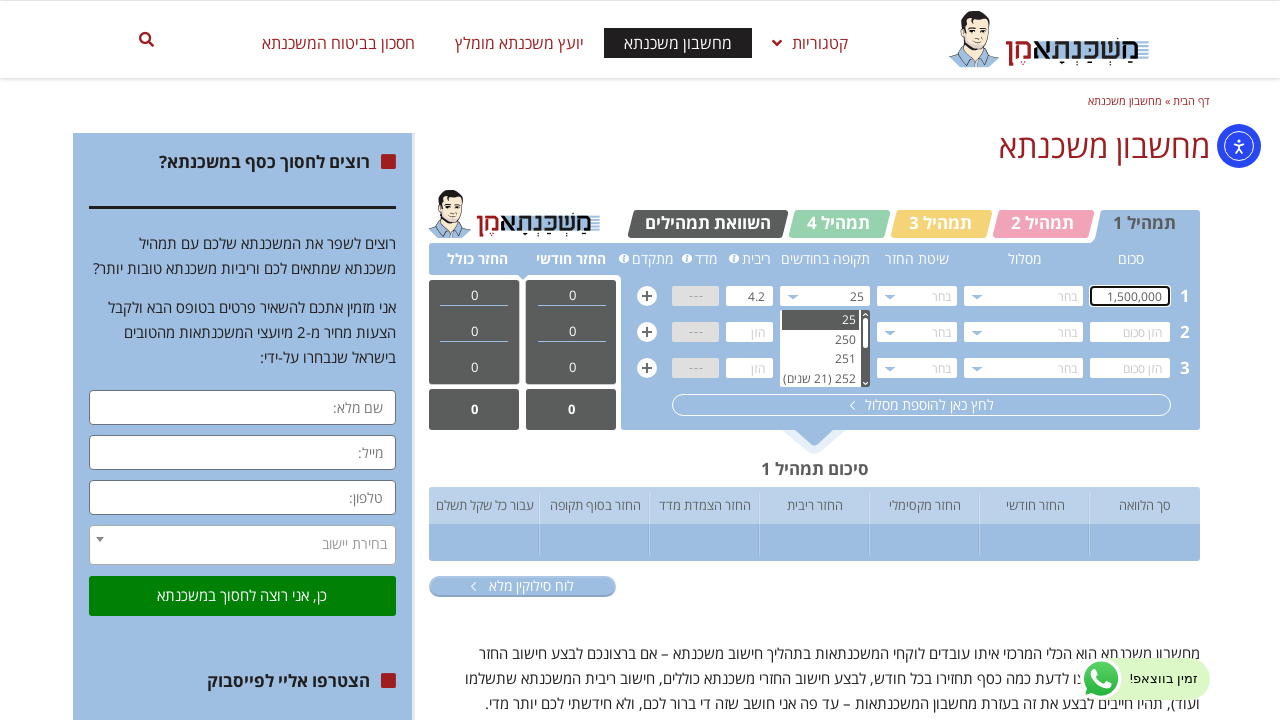

Waited for calculations to update
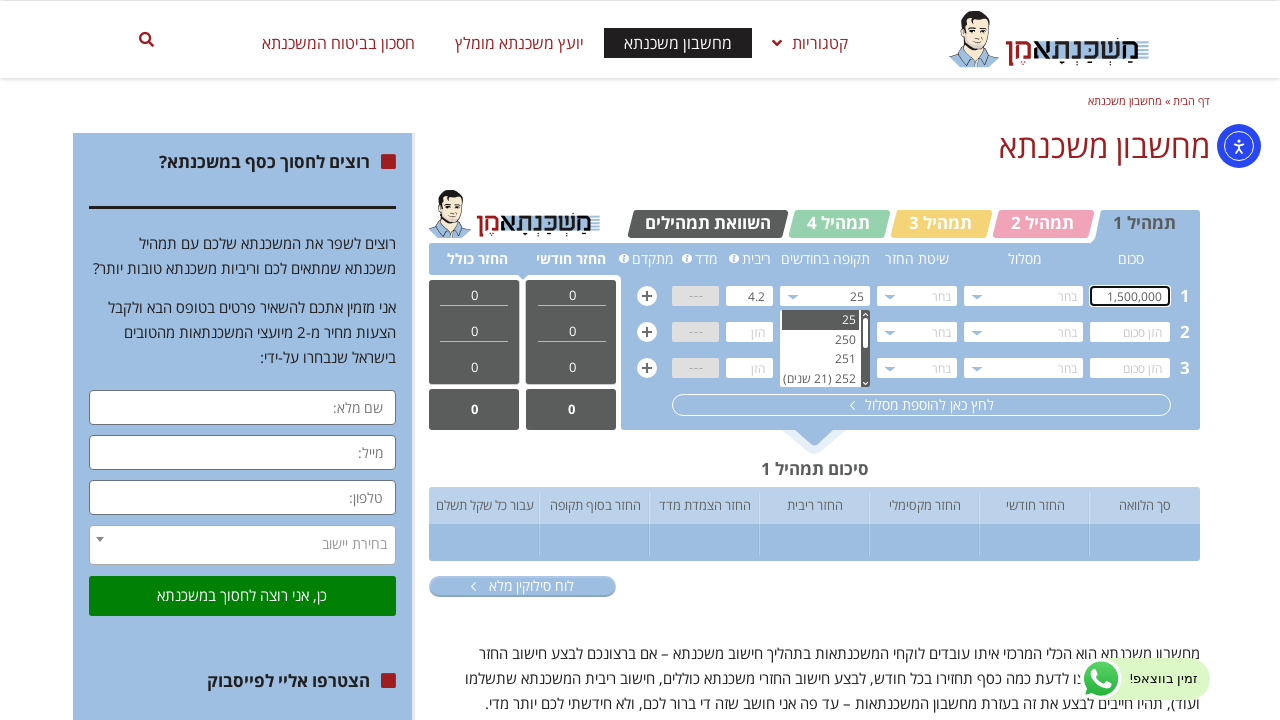

Scrolled amortization table link into view
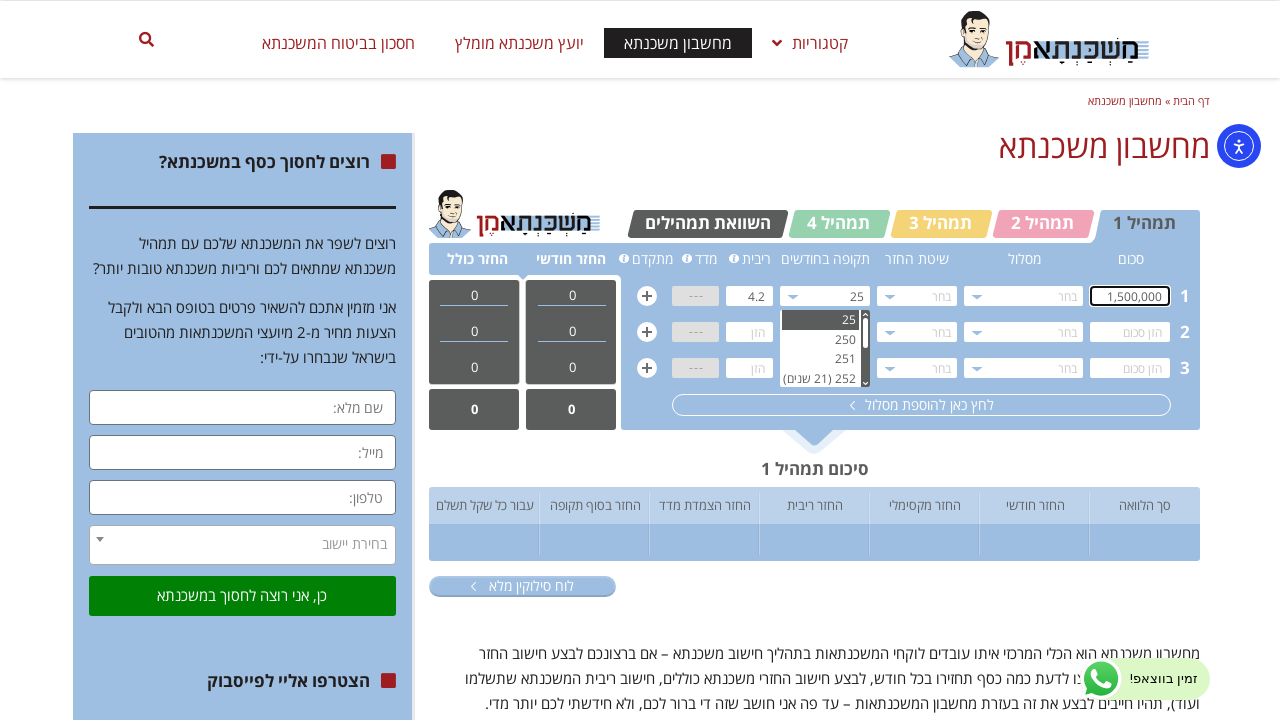

Clicked amortization table link (לוח סילוקין)
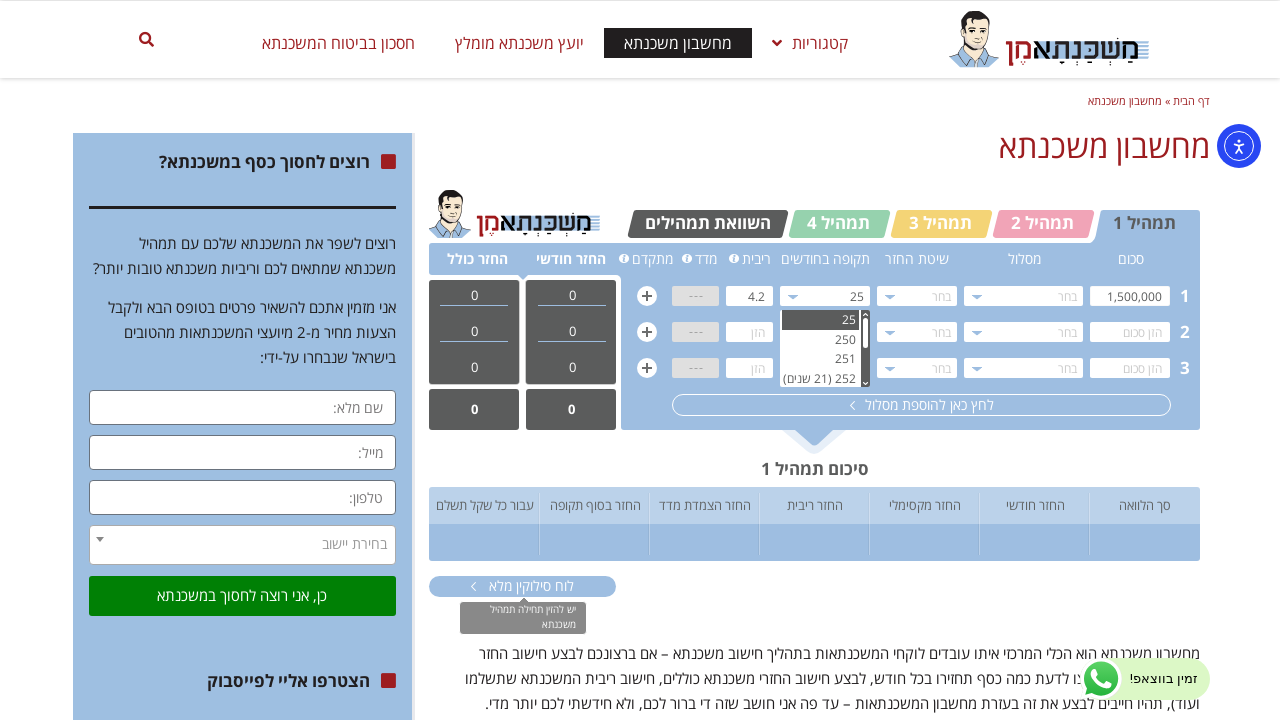

Waited for amortization table to load
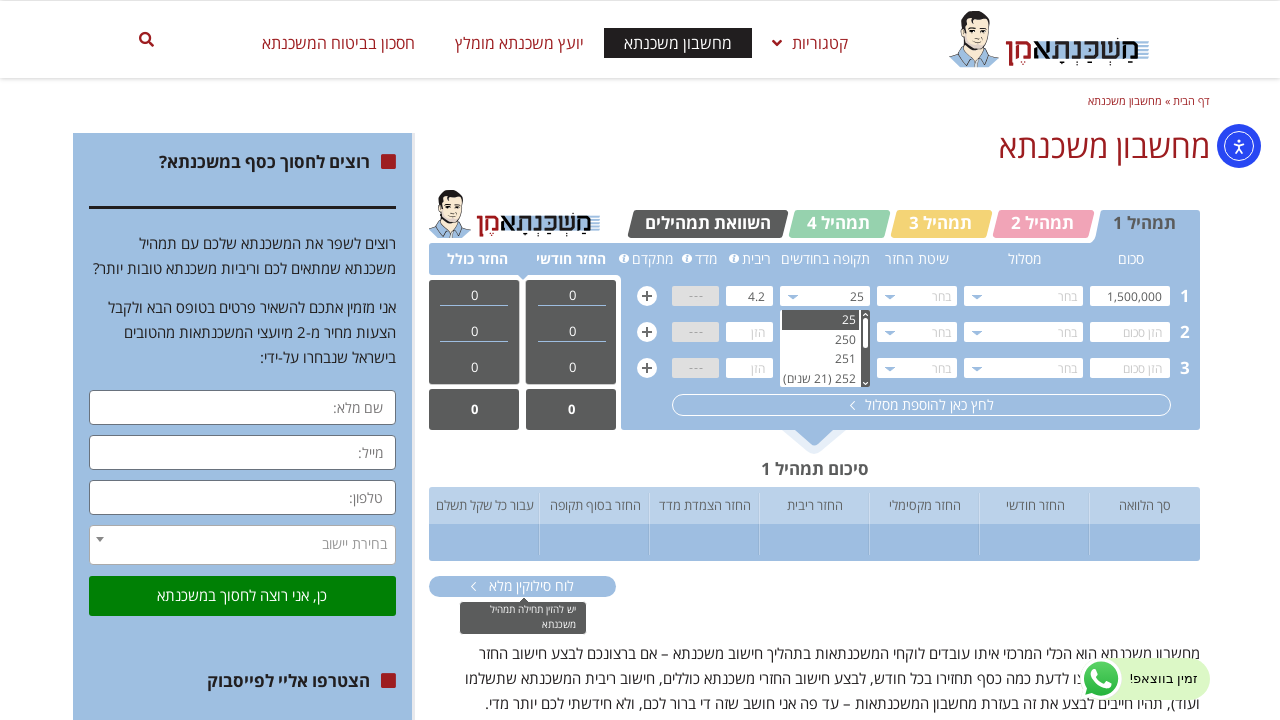

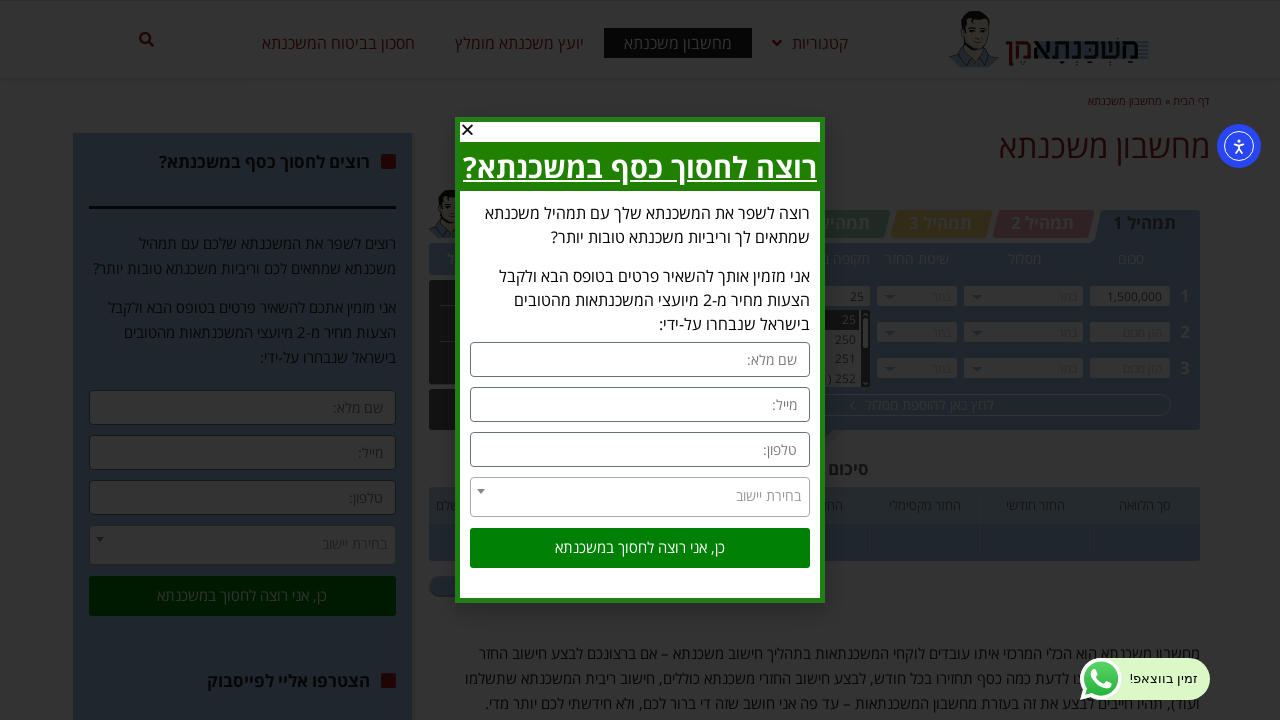